Creates a new paste on Pastebin by filling in the code content, selecting an expiration time from a dropdown, entering a paste name, and submitting the form.

Starting URL: https://pastebin.com/

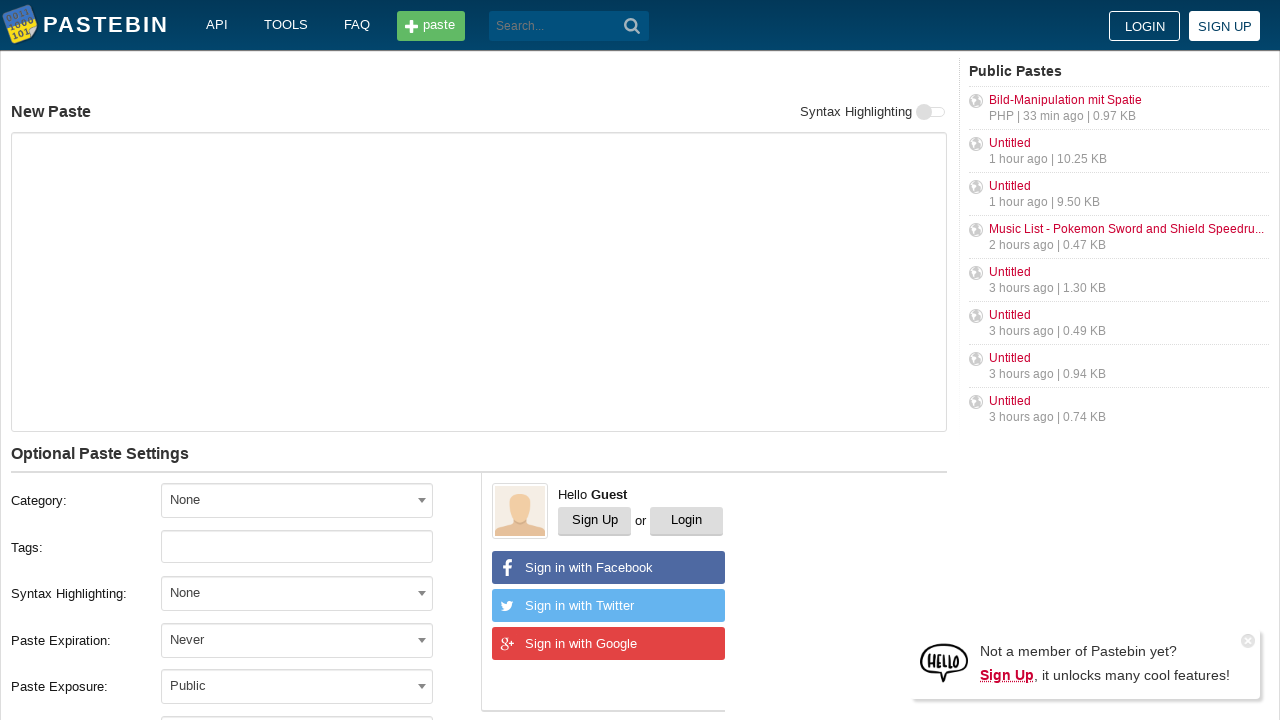

Code/text field became visible
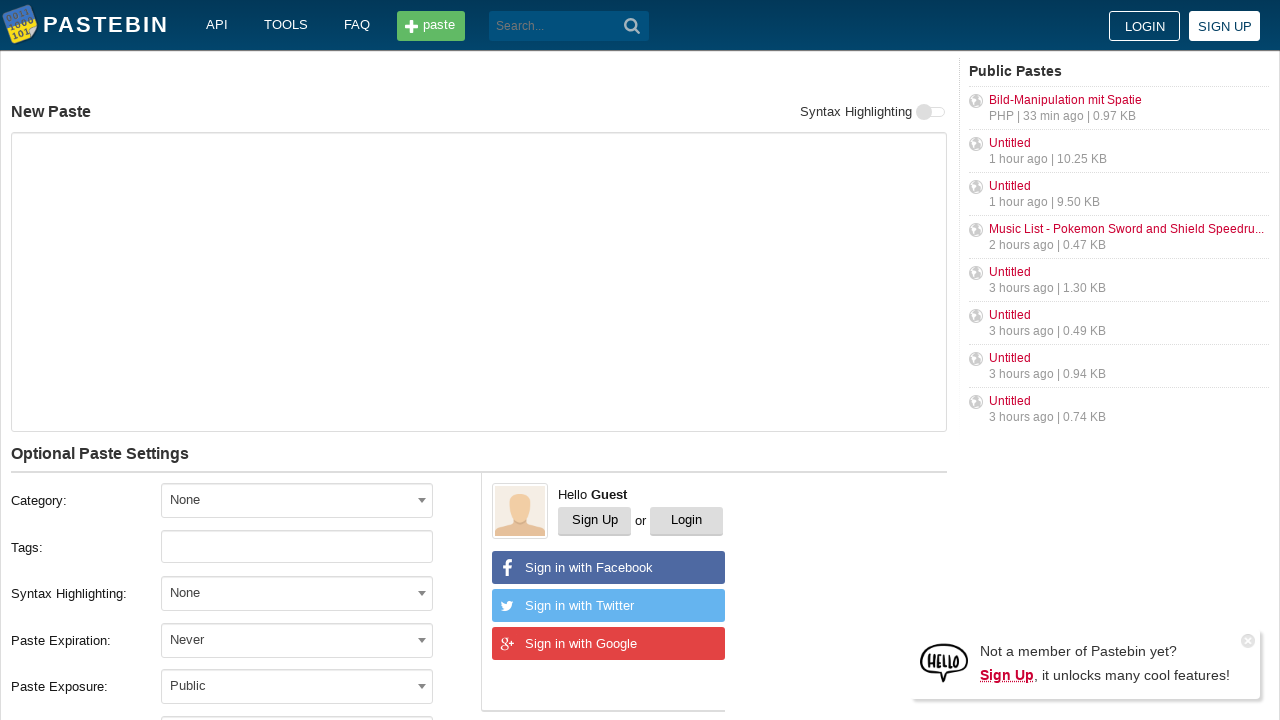

Filled code field with Python script content on #postform-text
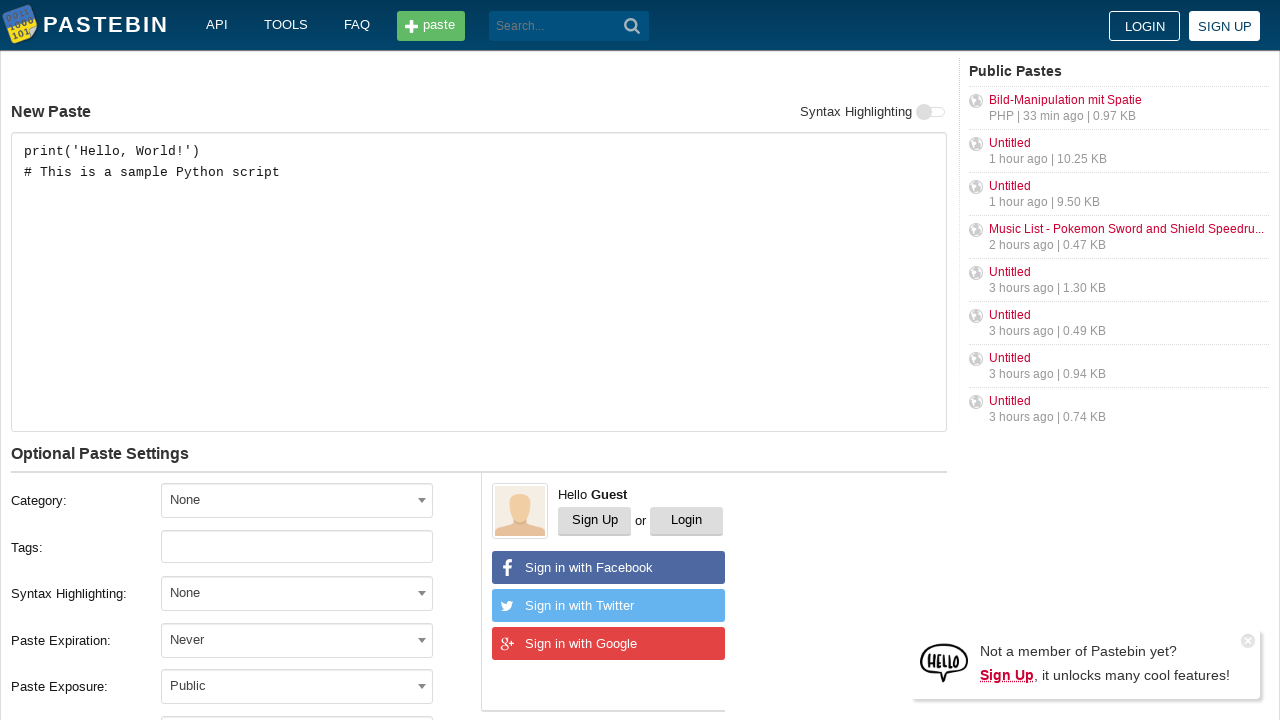

Expiration dropdown selector became visible
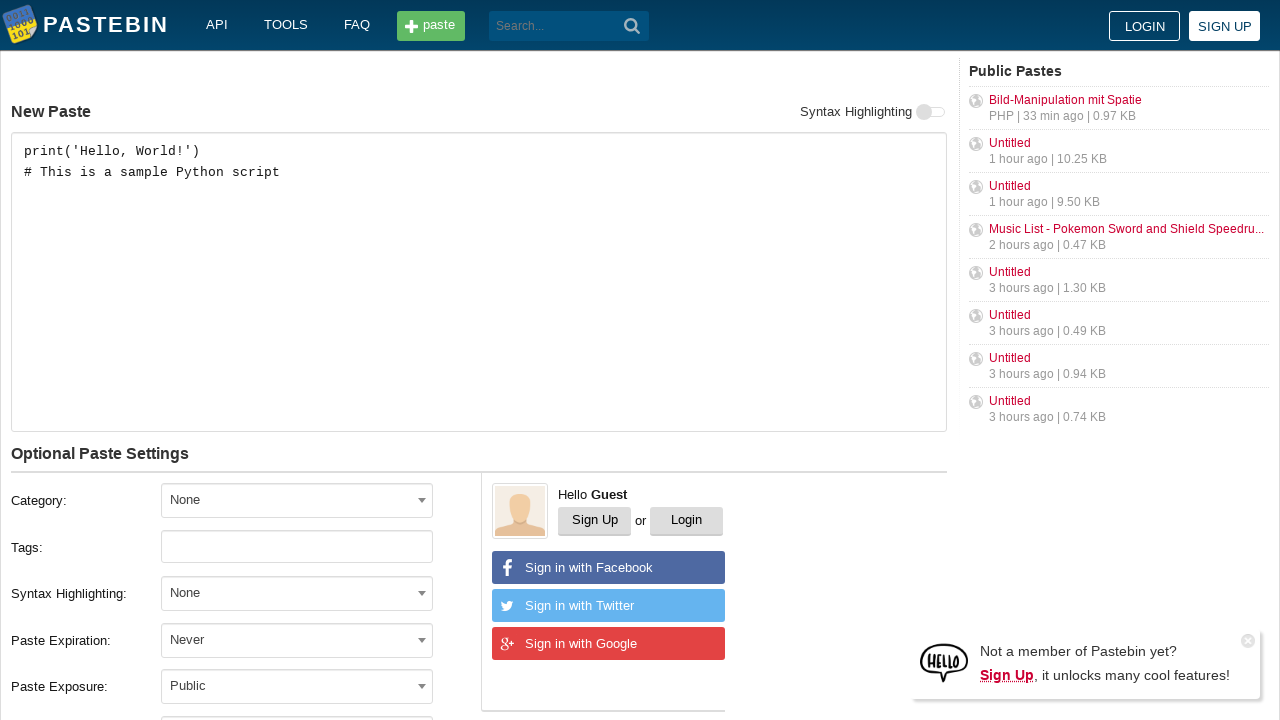

Clicked expiration dropdown to open it at (297, 640) on #select2-postform-expiration-container
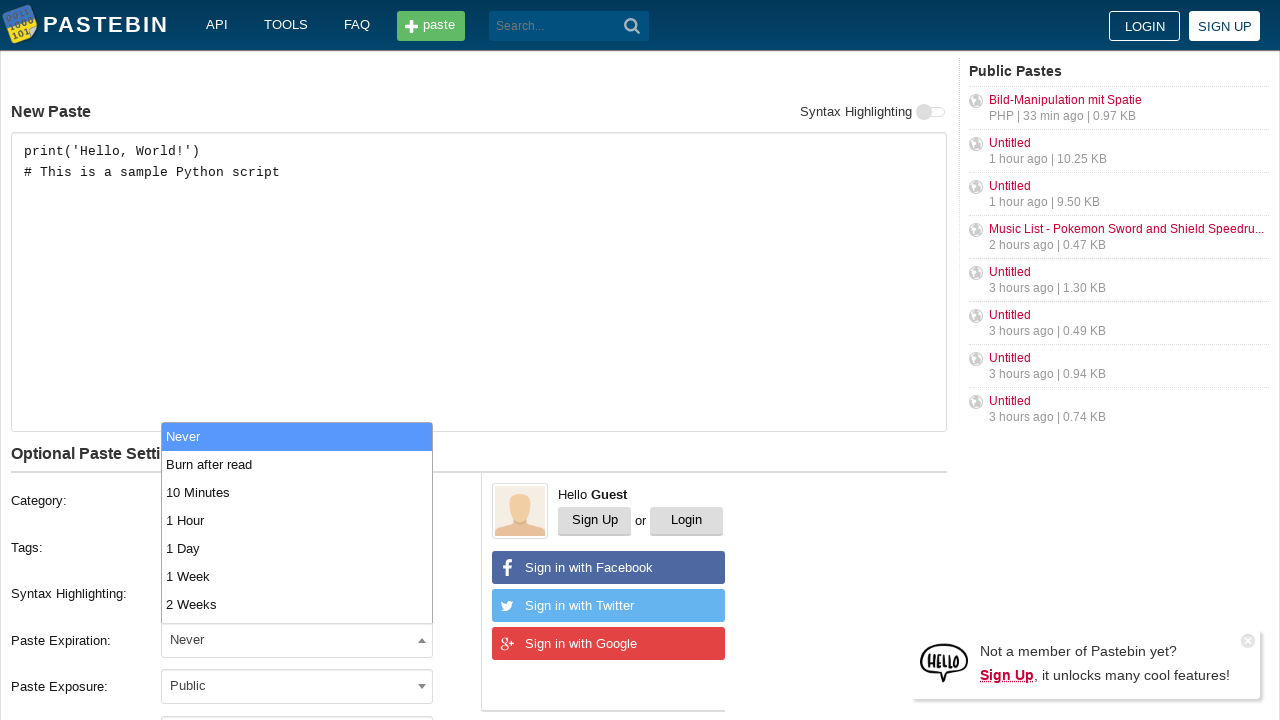

Selected '10 Minutes' from expiration dropdown at (297, 492) on li:text('10 Minutes')
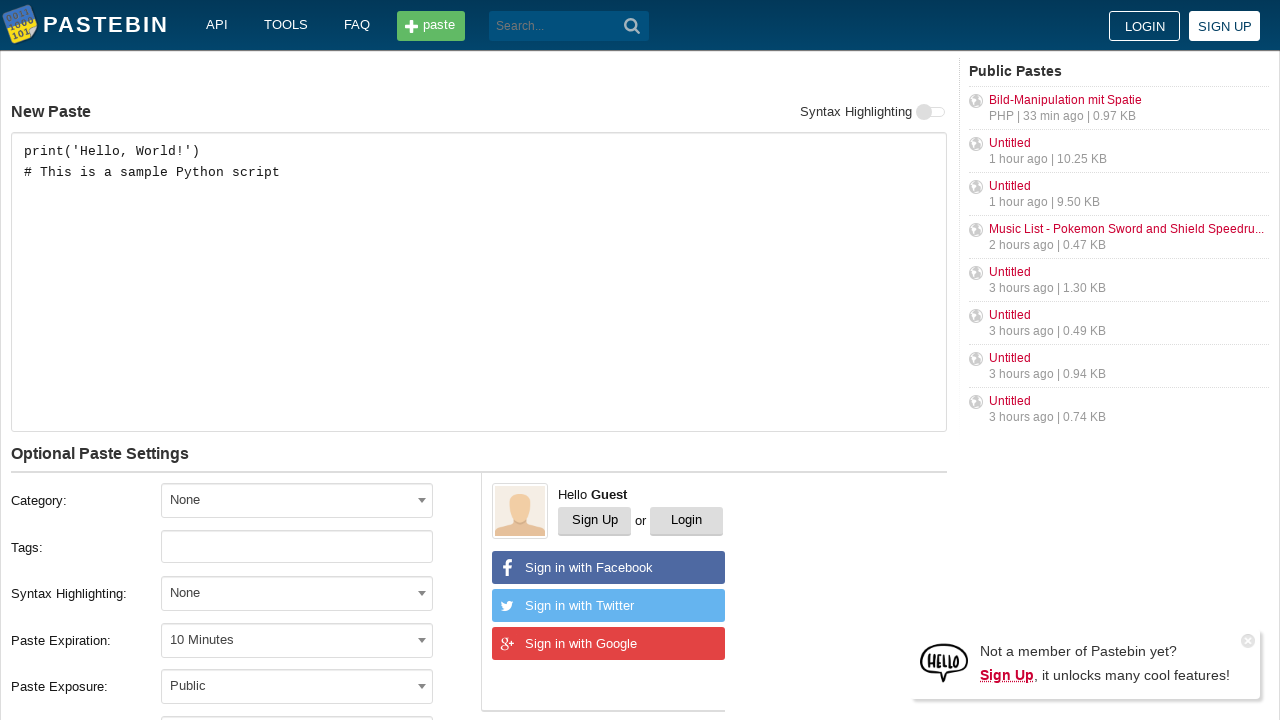

Paste name field became visible
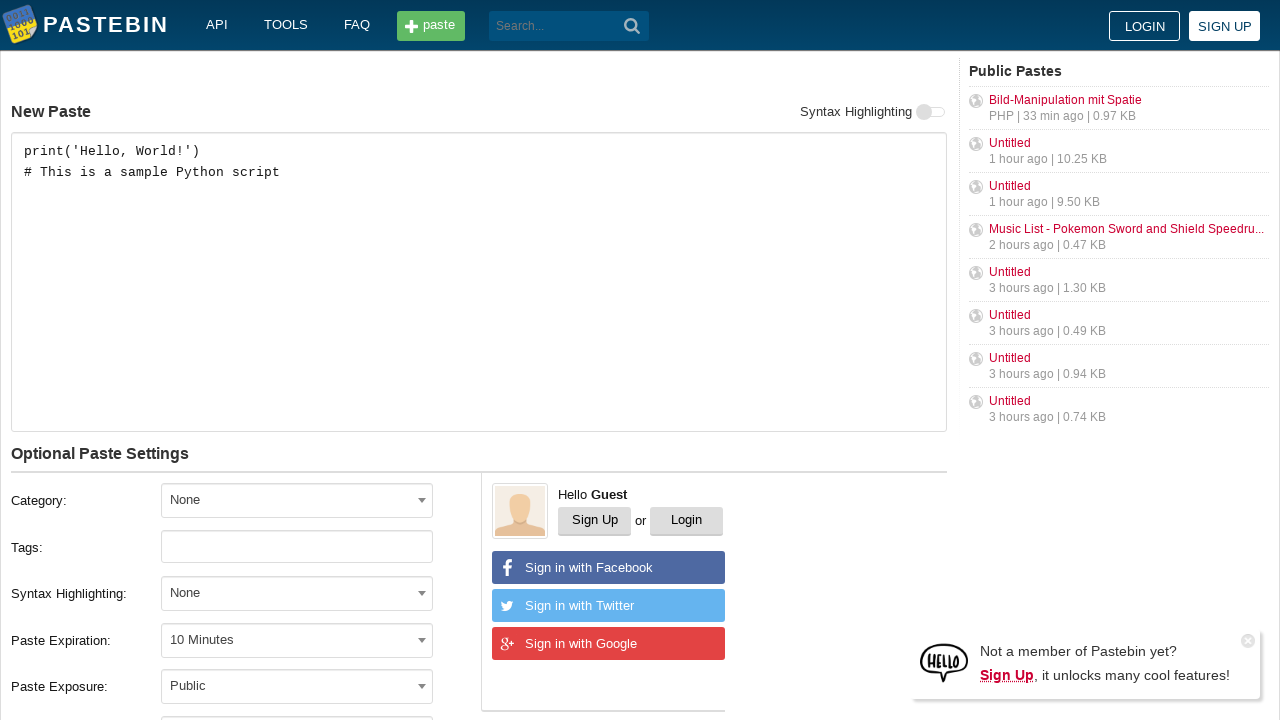

Filled paste name field with 'Sample Python Script Test' on #postform-name
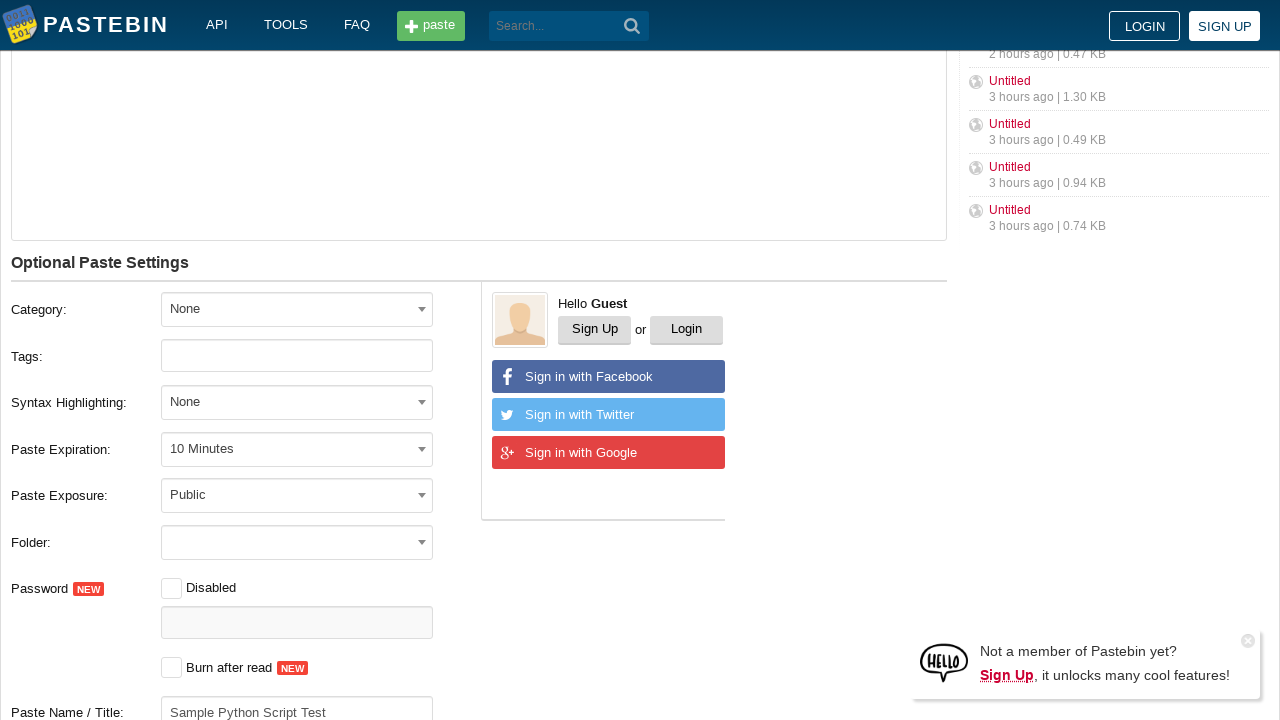

Create button became visible
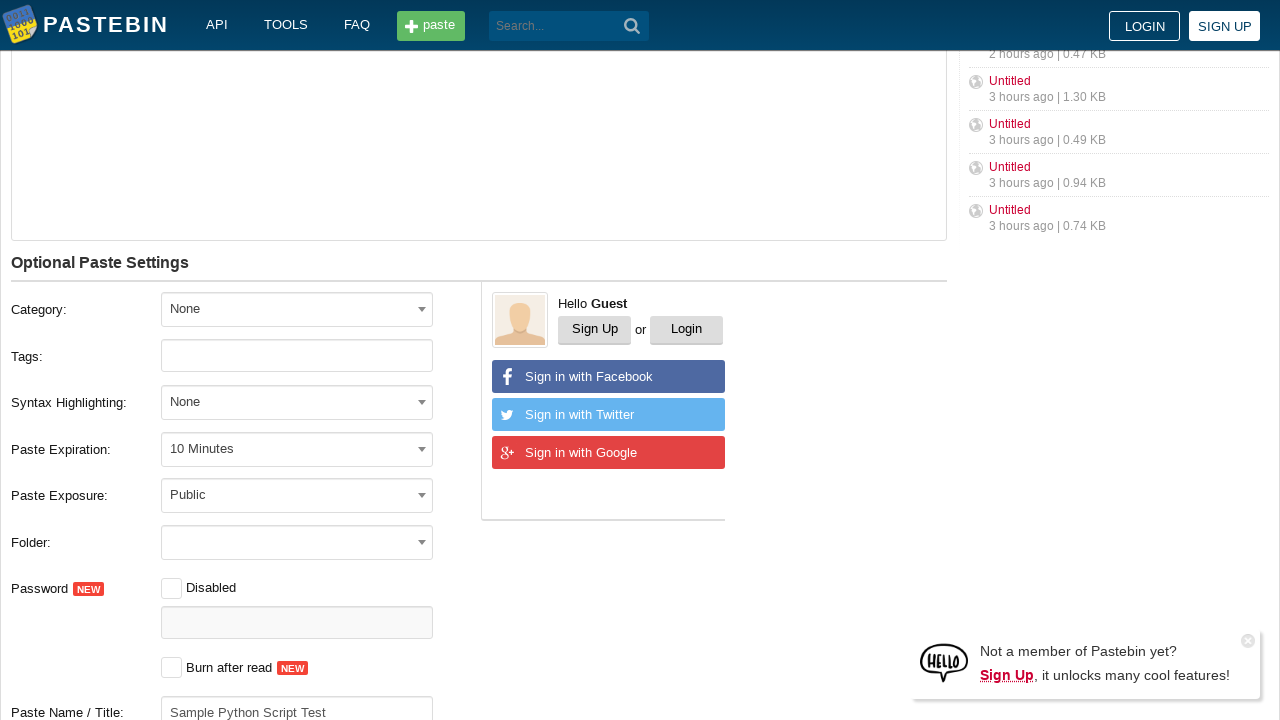

Clicked Create button to submit the paste form at (240, 400) on xpath=//button[contains(@class, 'btn') and contains(text(), 'Create')]
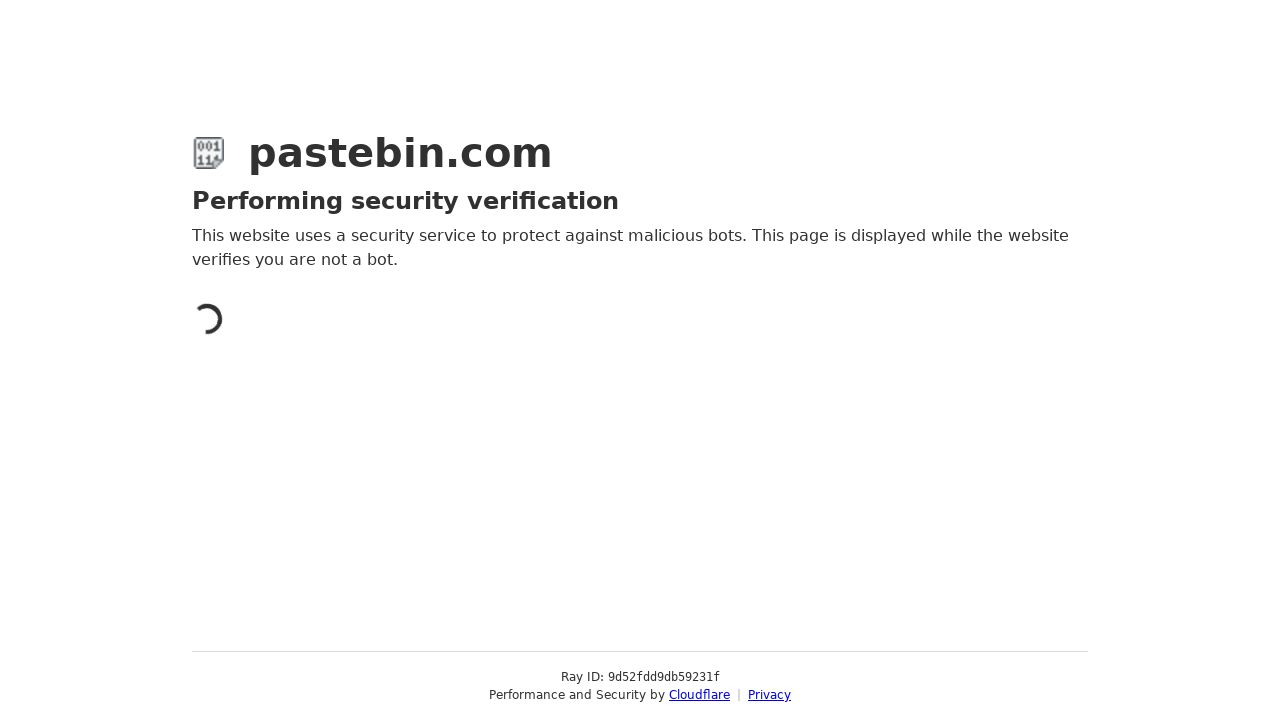

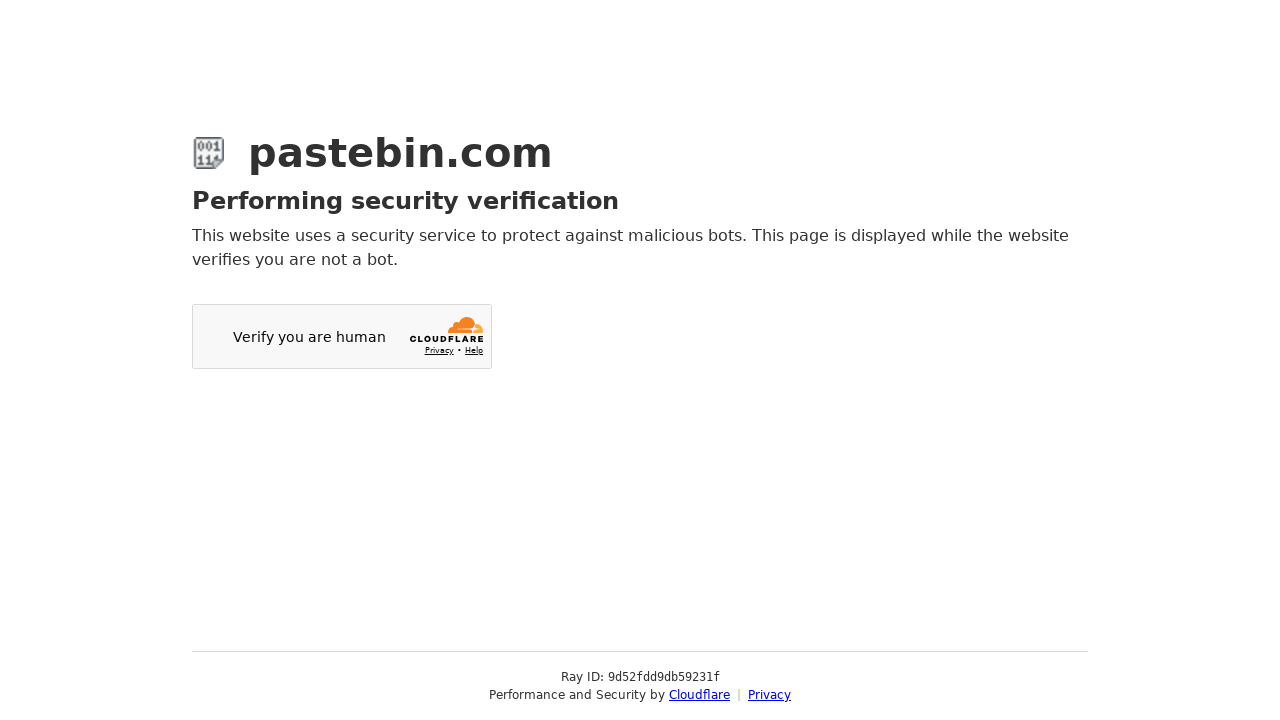